Tests user registration and login flow by filling out a sign-up form with user details, then verifying the account was created by logging in

Starting URL: https://www.testotomasyonu.com

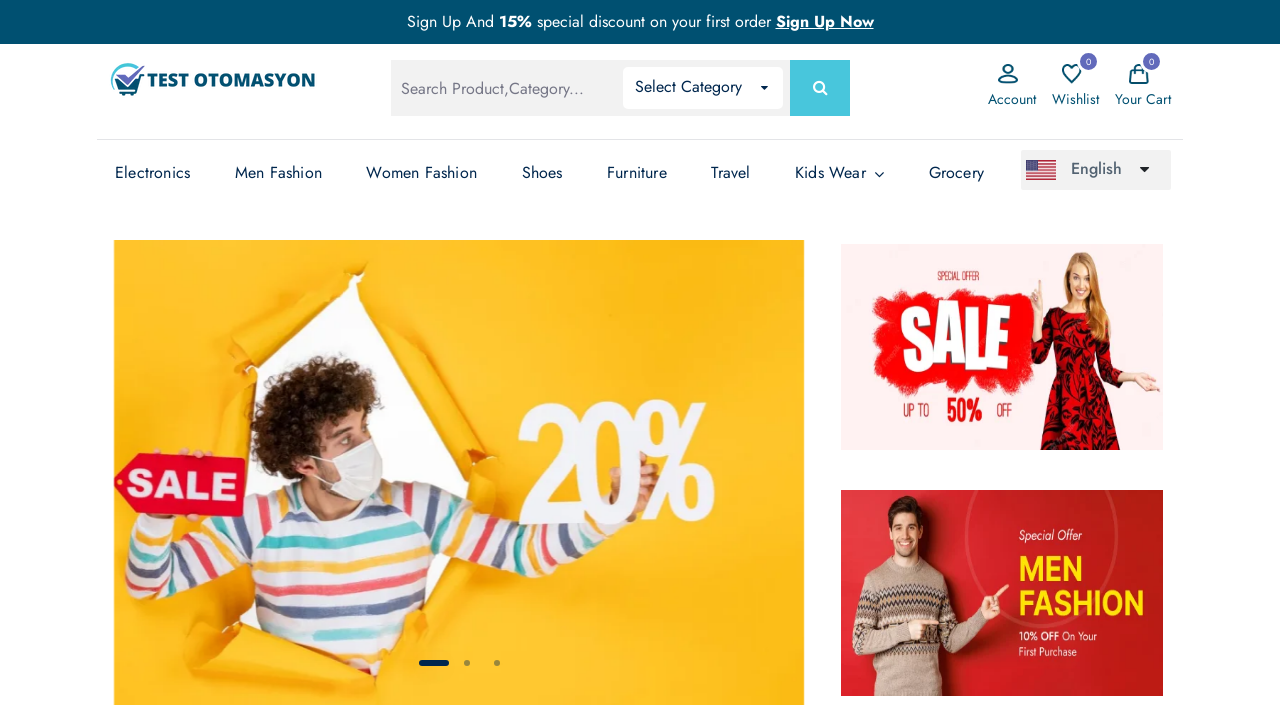

Clicked on Account link at (1012, 99) on xpath=(//span[.='Account'])[1]
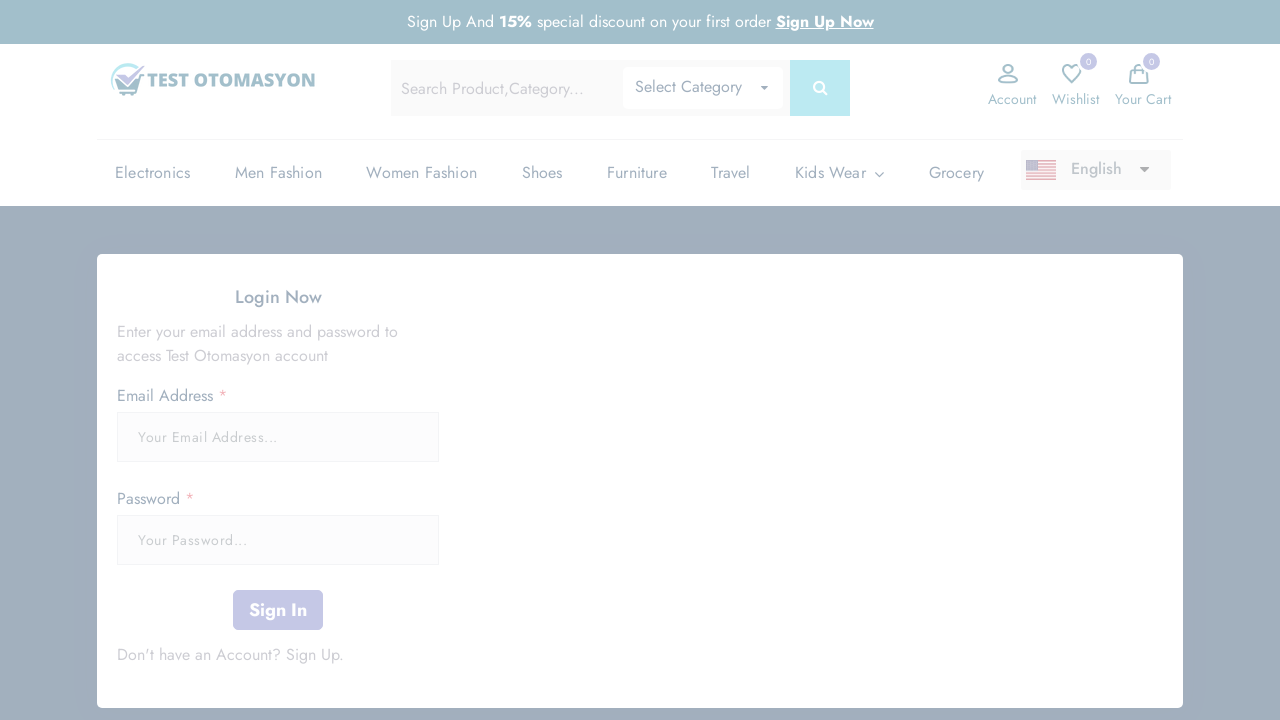

Clicked on Sign Up link at (312, 360) on xpath=//*[@class='sign-up ']
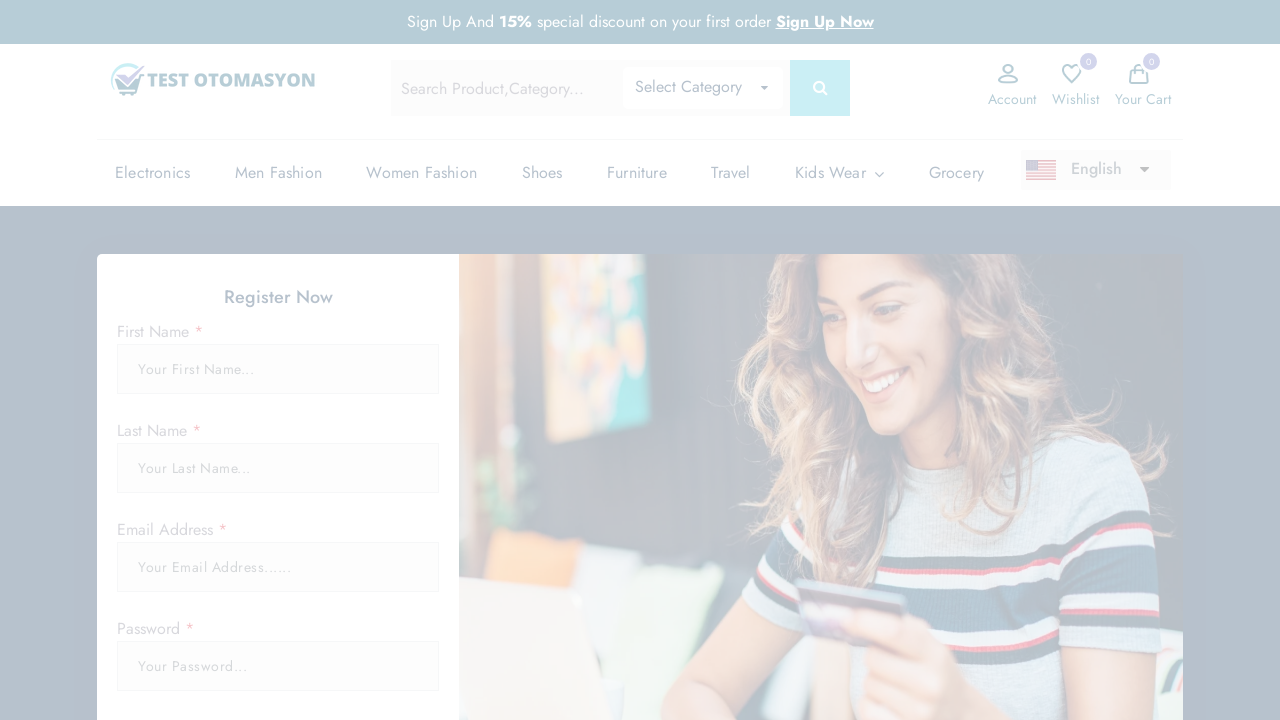

Clicked on first name field at (278, 369) on #firstName
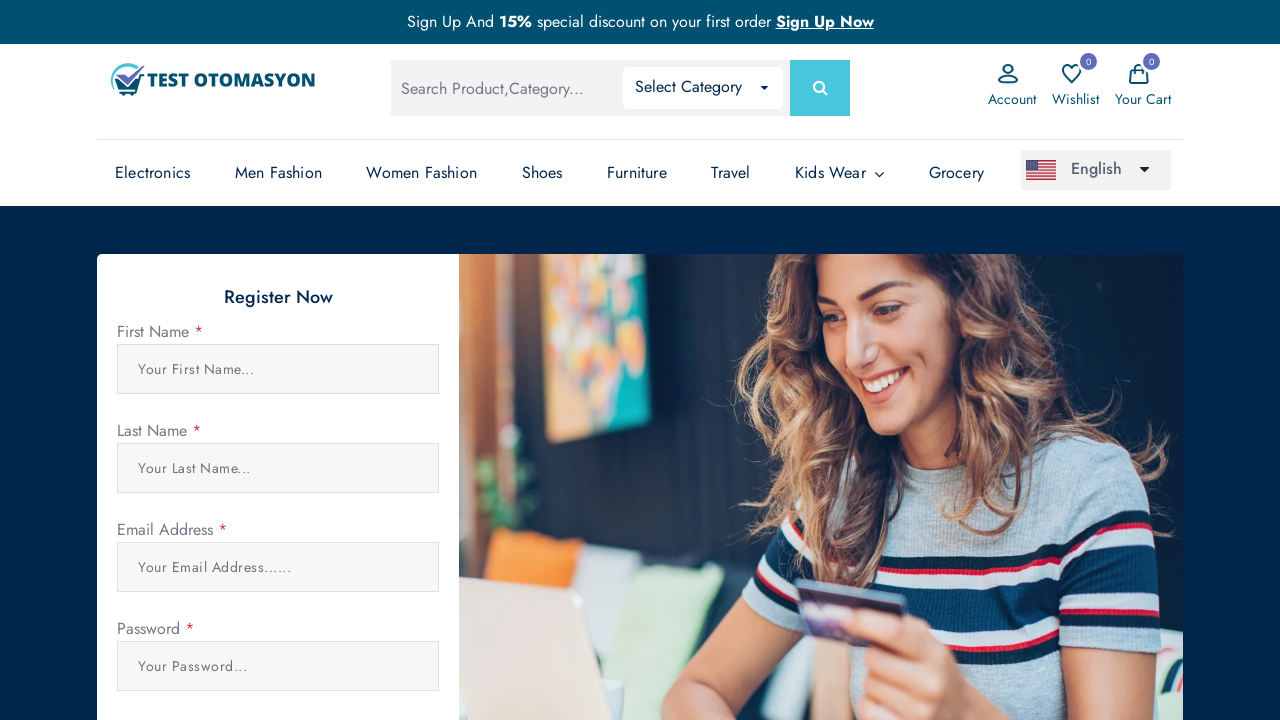

Typed first name 'Serat'
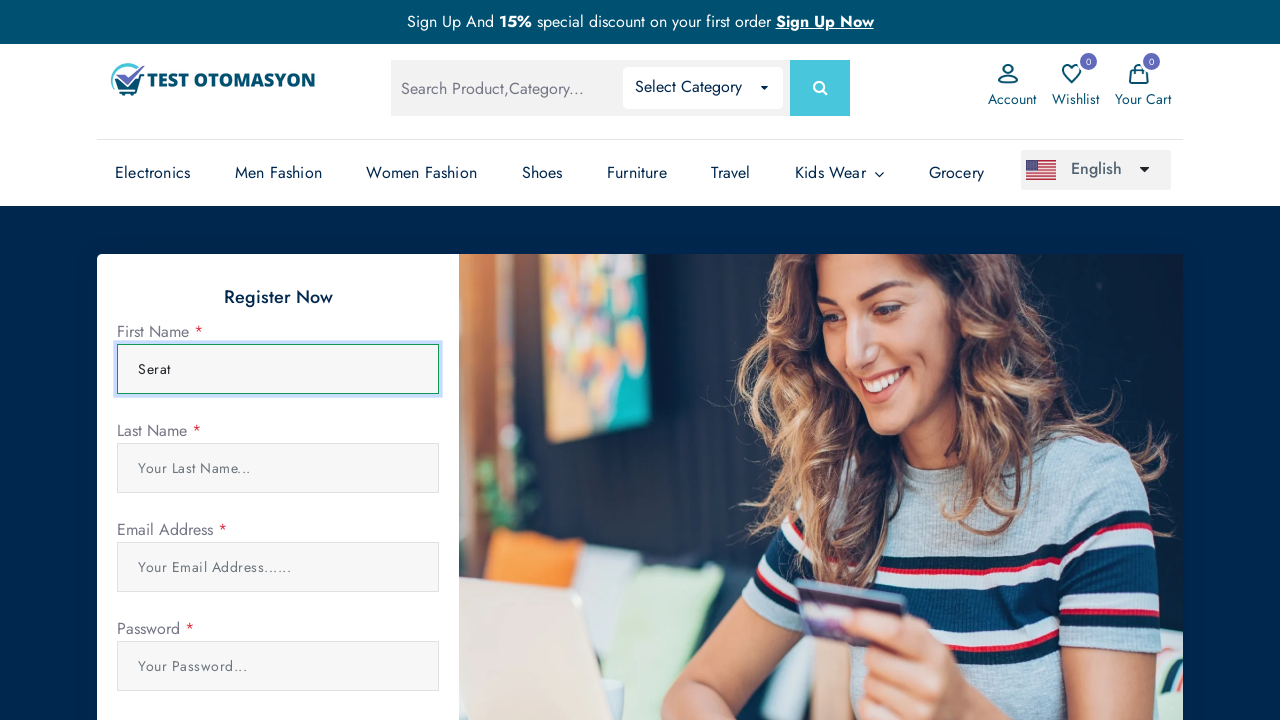

Pressed Tab to move to last name field
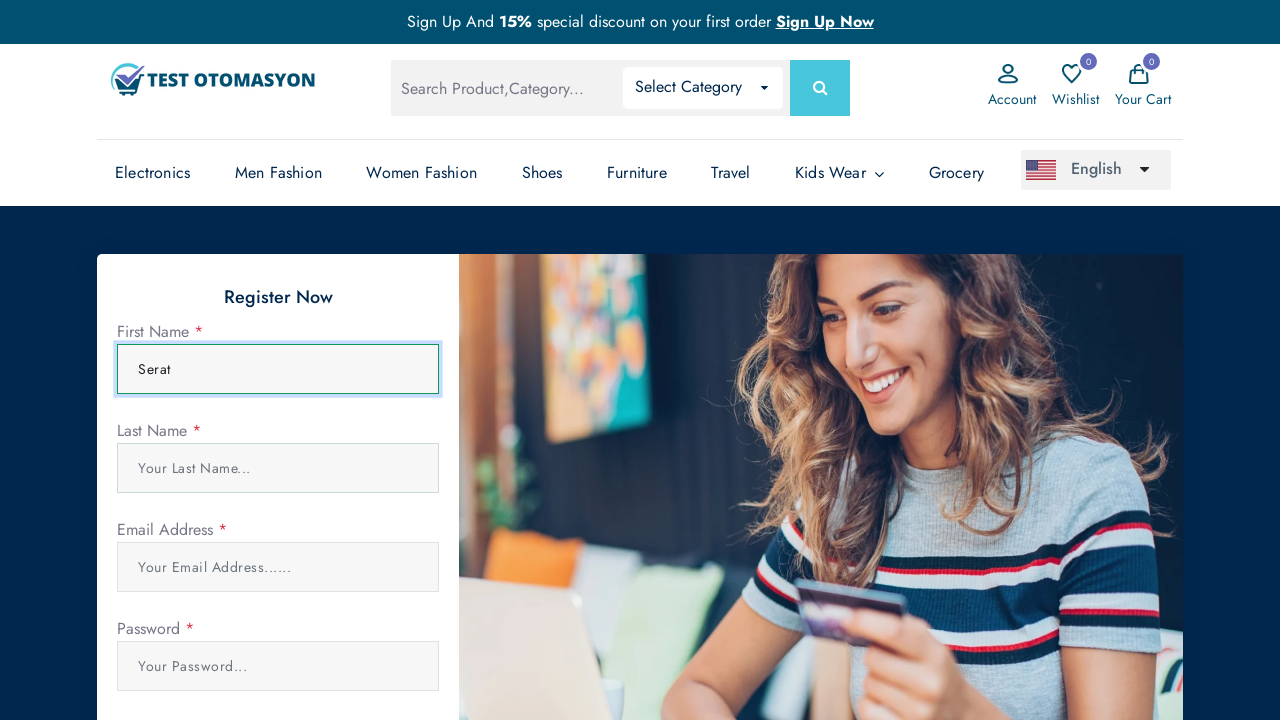

Typed last name 'Somkan'
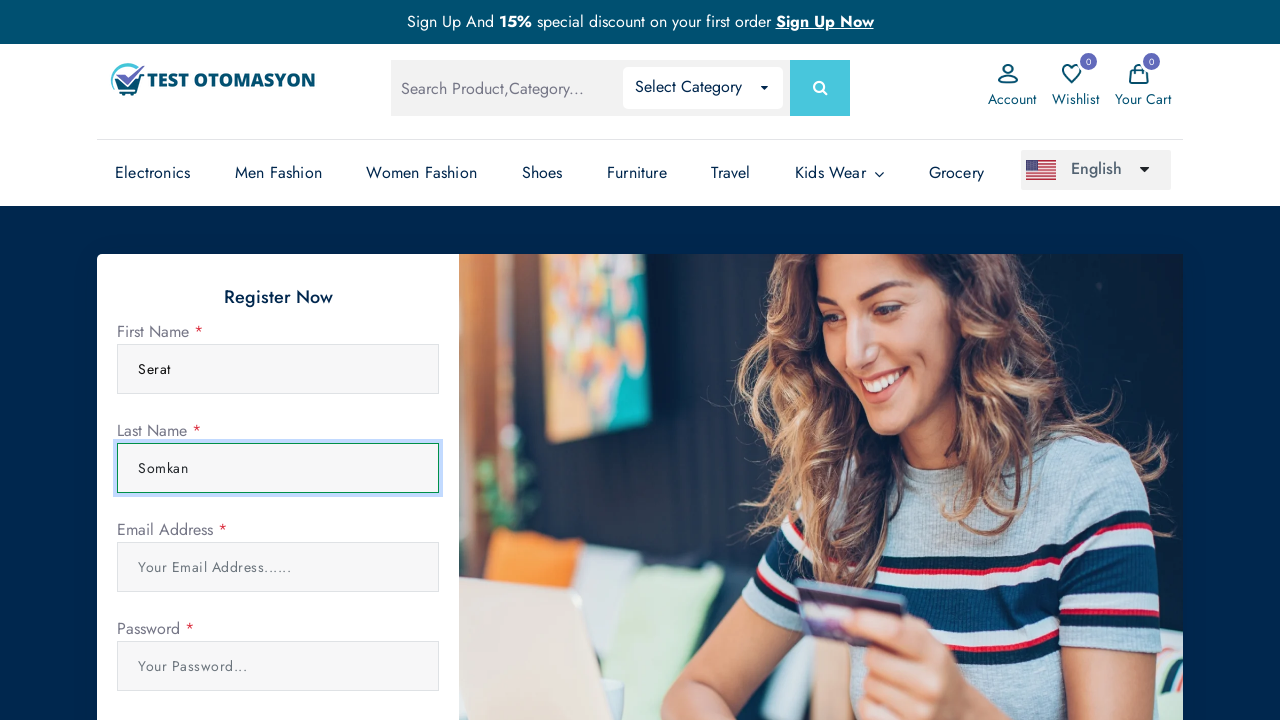

Pressed Tab to move to next field
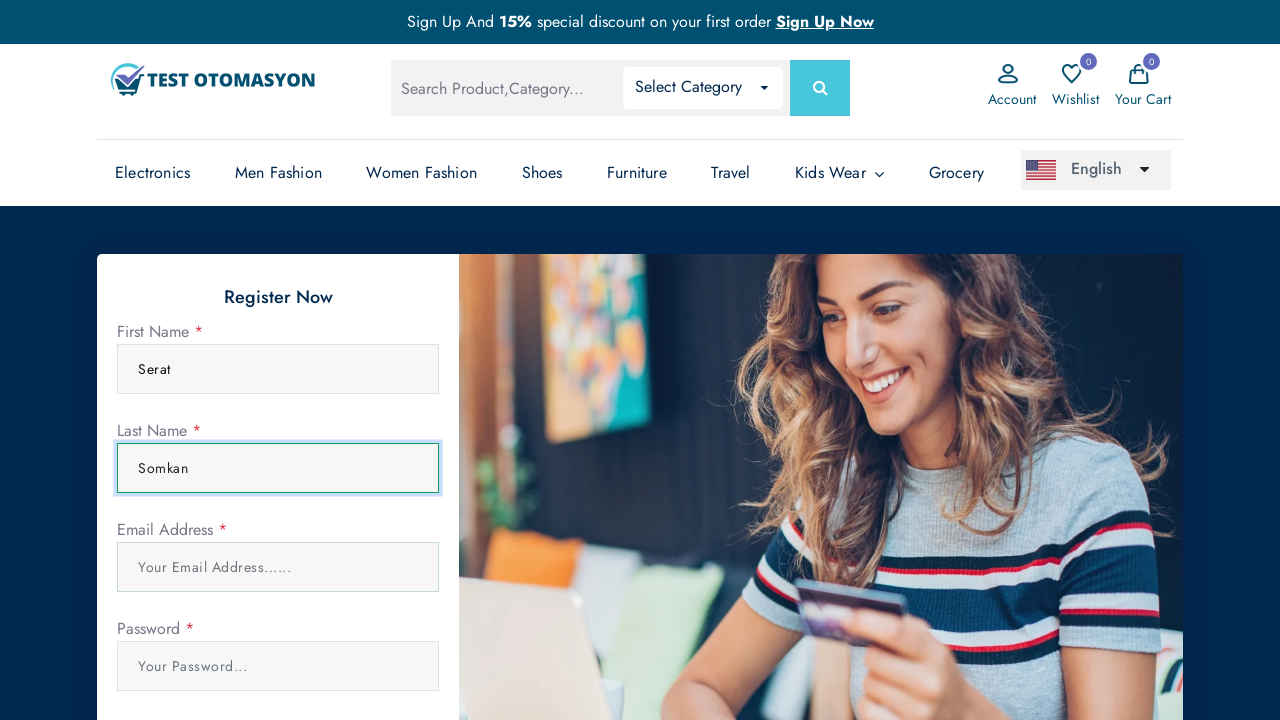

Pressed PageDown to scroll down in form
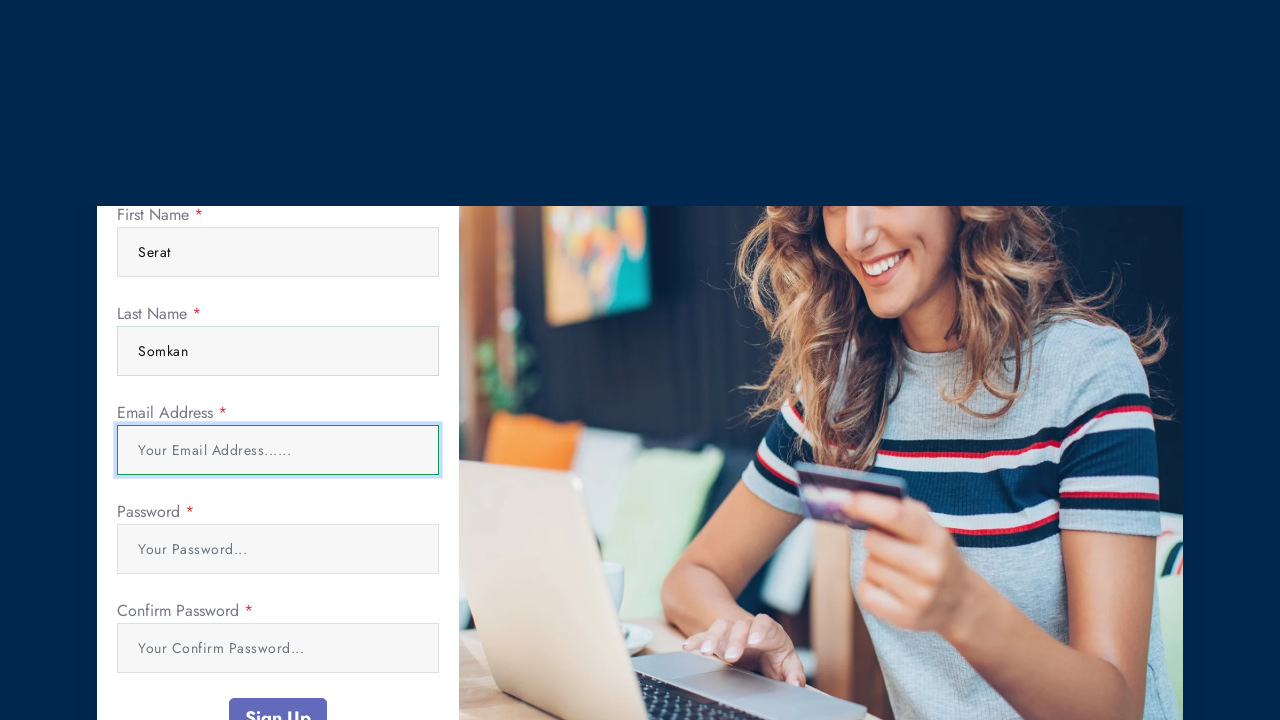

Typed email address 'testuser347@example.com'
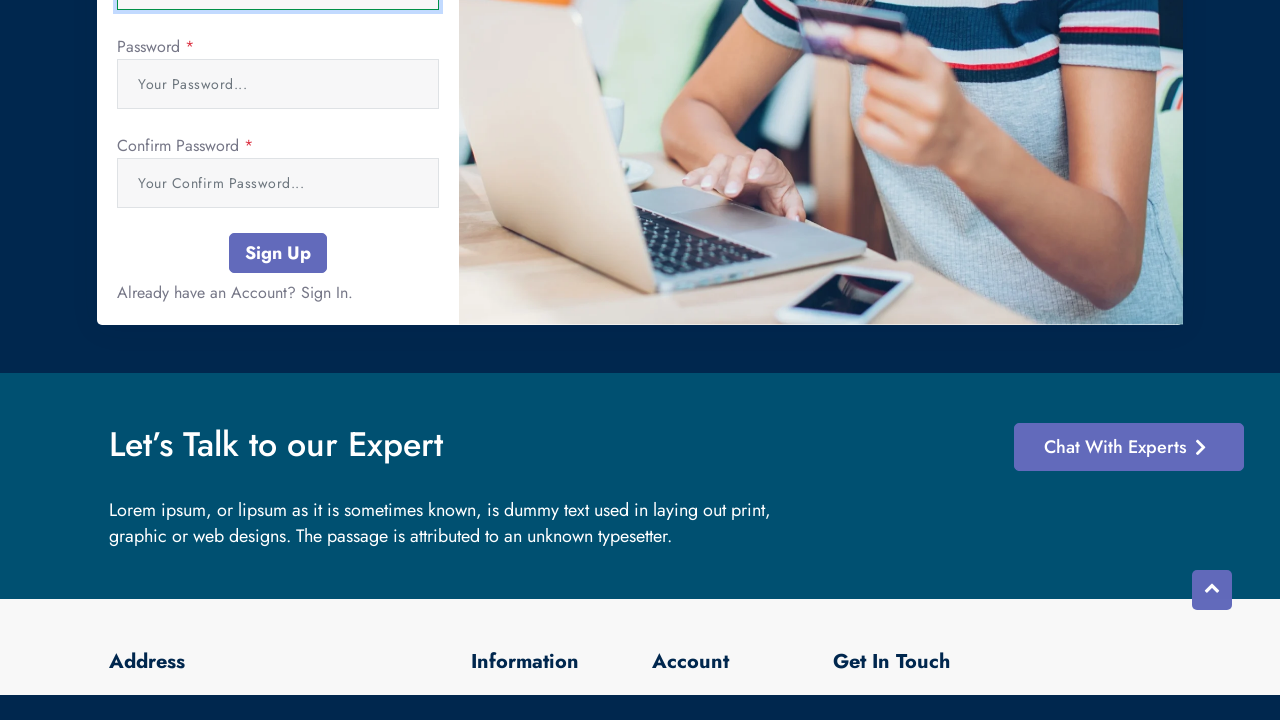

Pressed Tab to move to password field
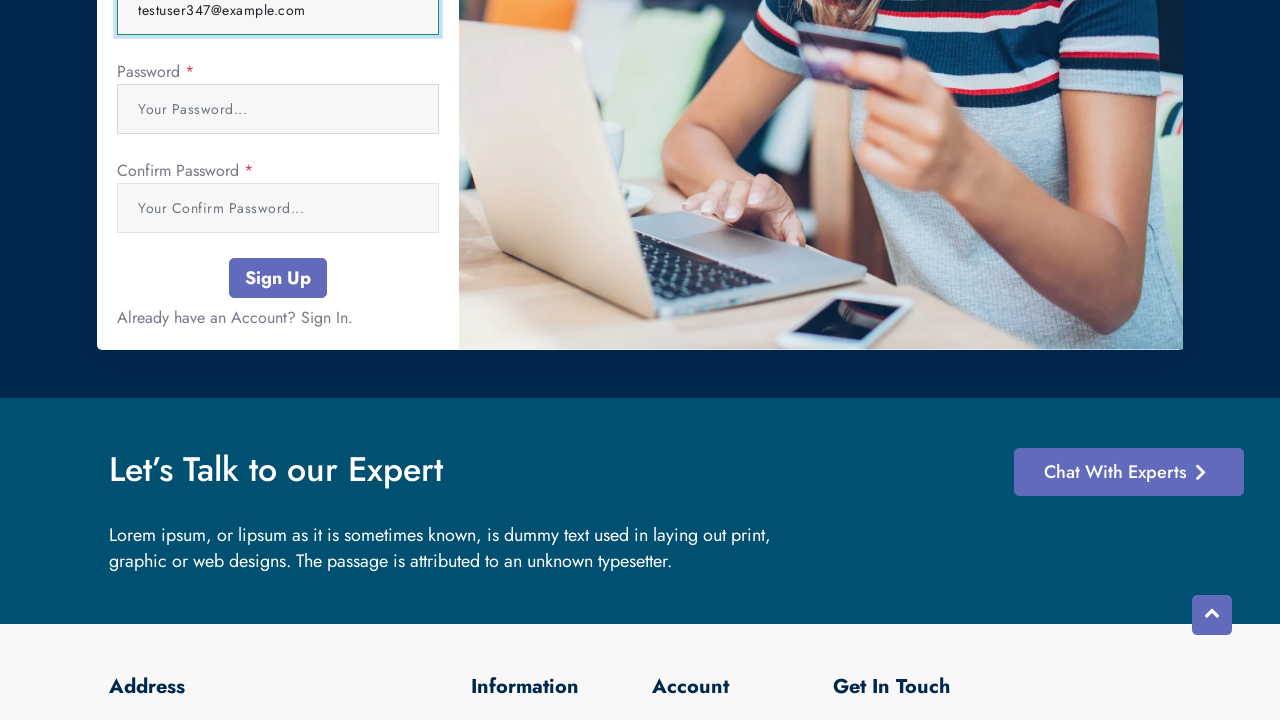

Typed password 'Test1234!'
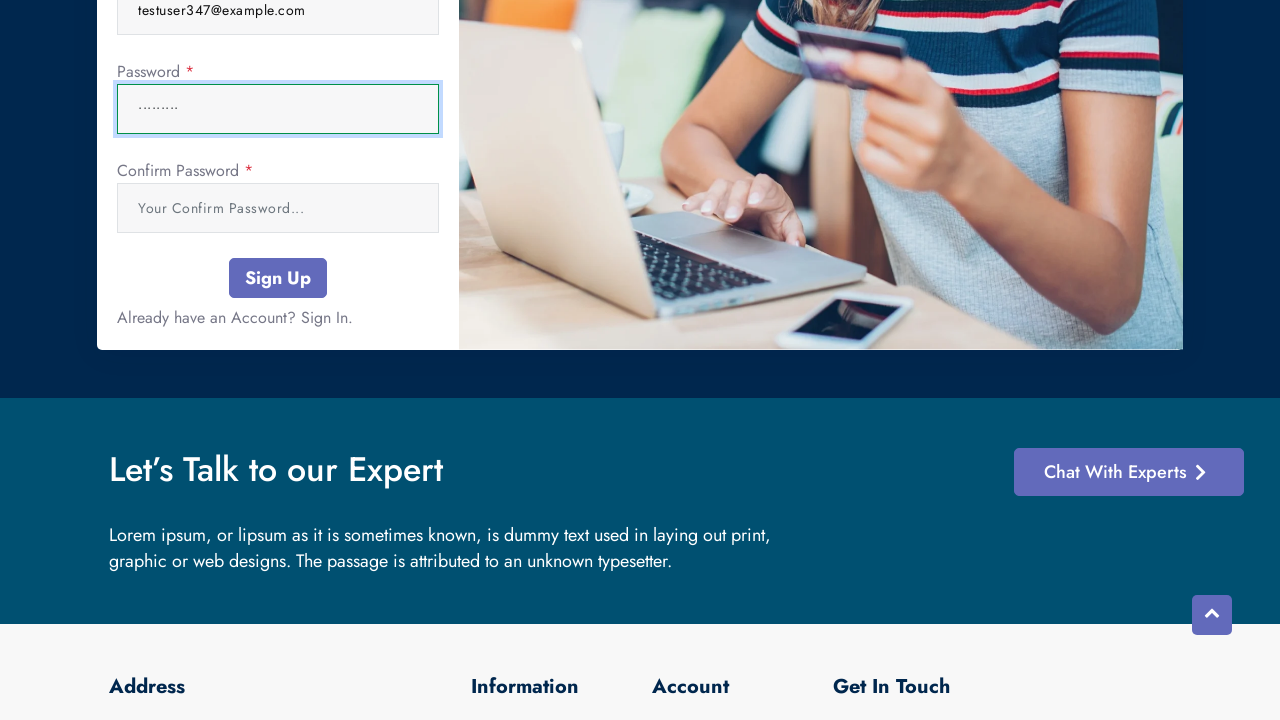

Pressed Tab to move to password confirmation field
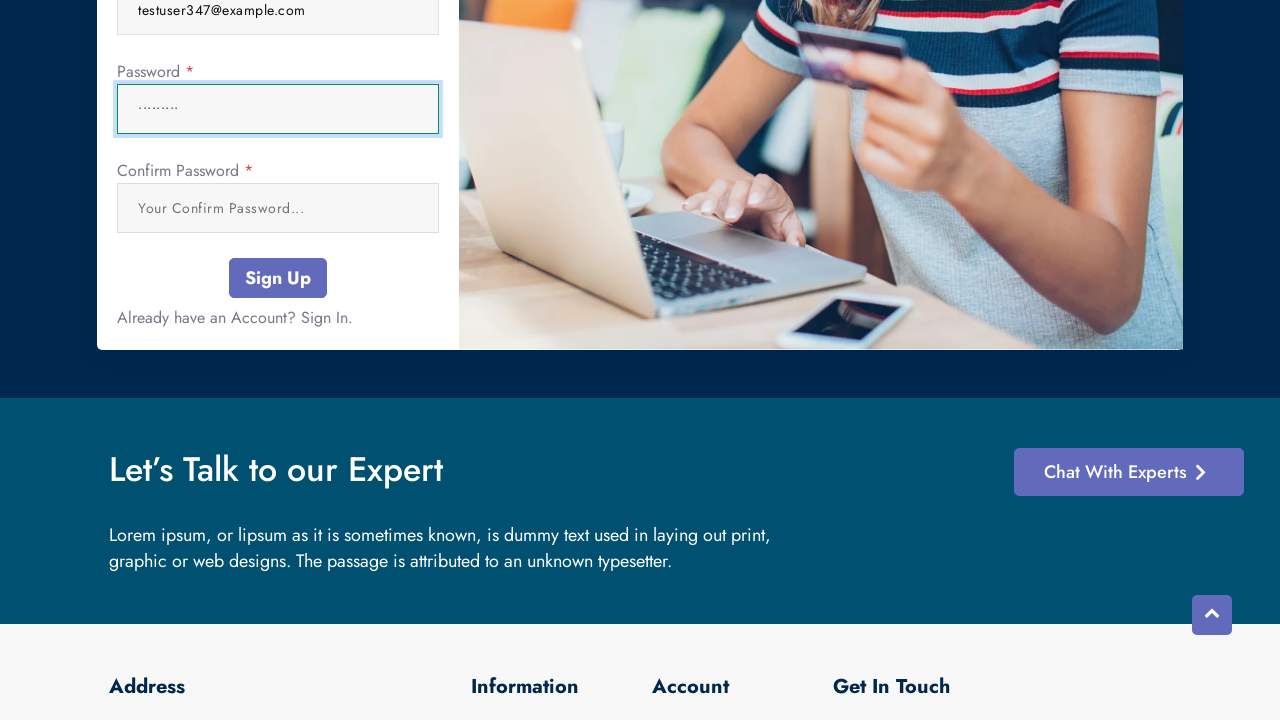

Typed password confirmation 'Test1234!'
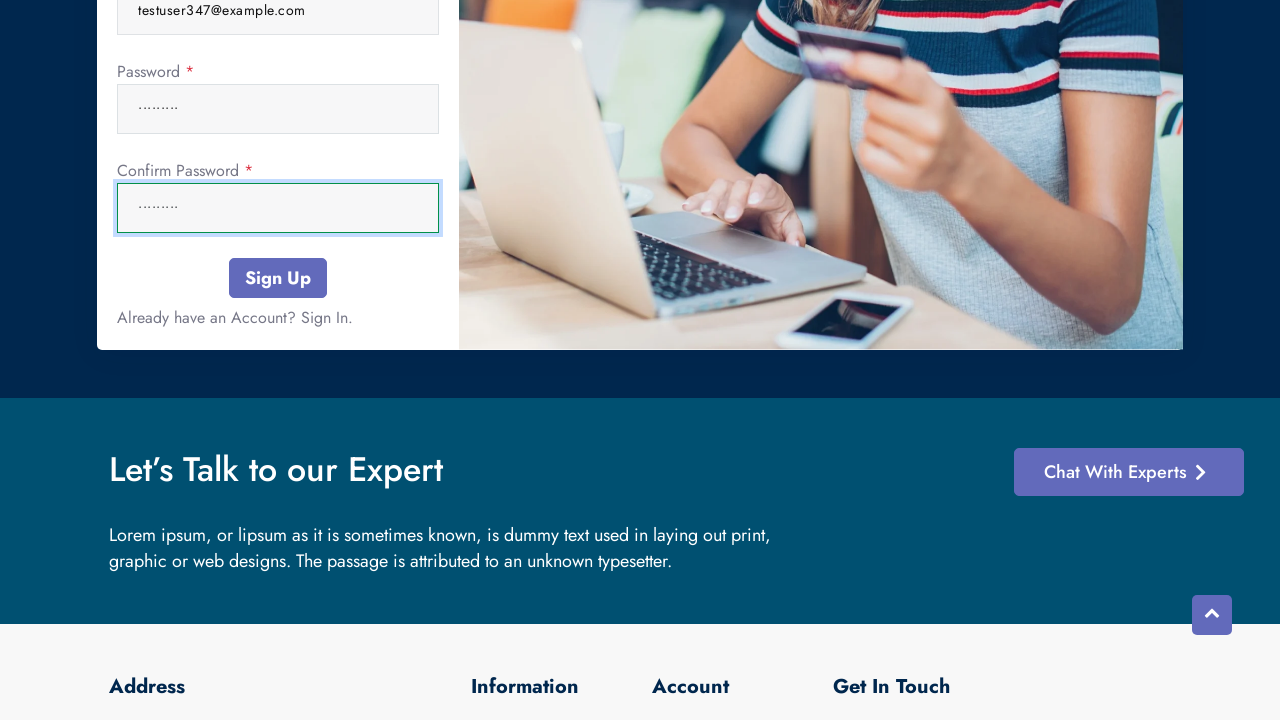

Clicked submit button to create account at (278, 278) on #btn-submit-form
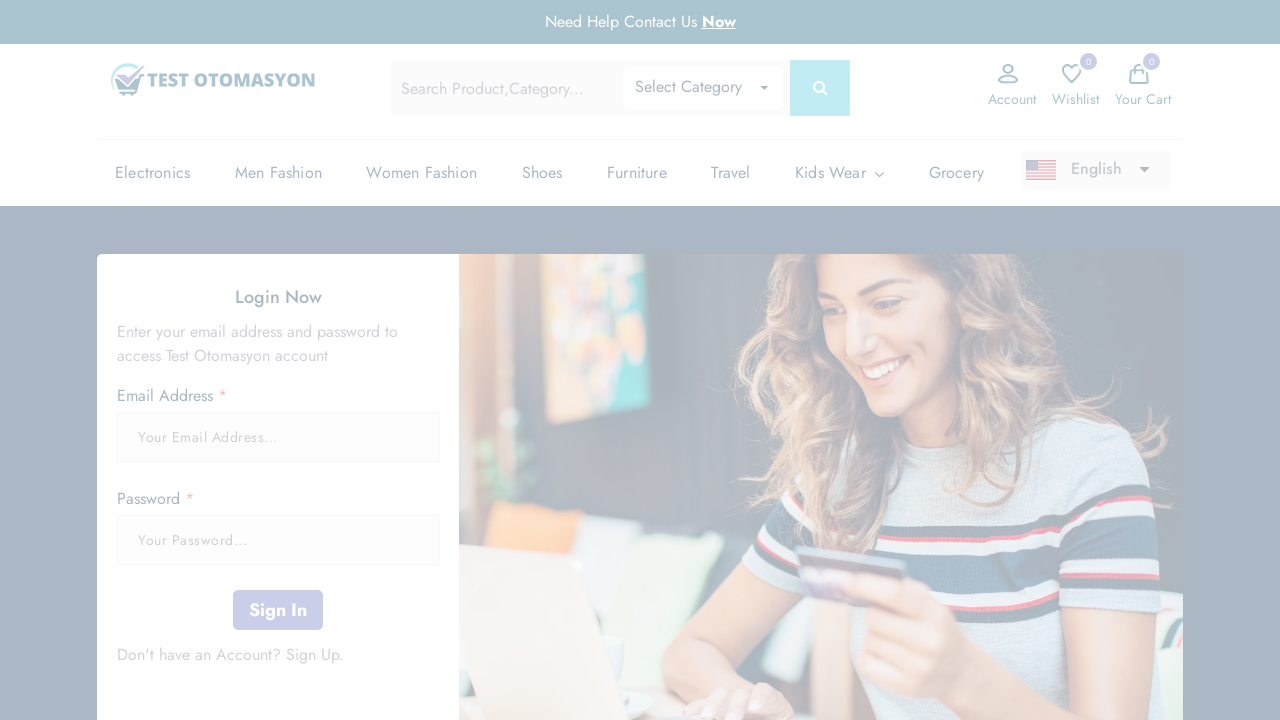

Filled email field with 'testuser347@example.com' for login on #email
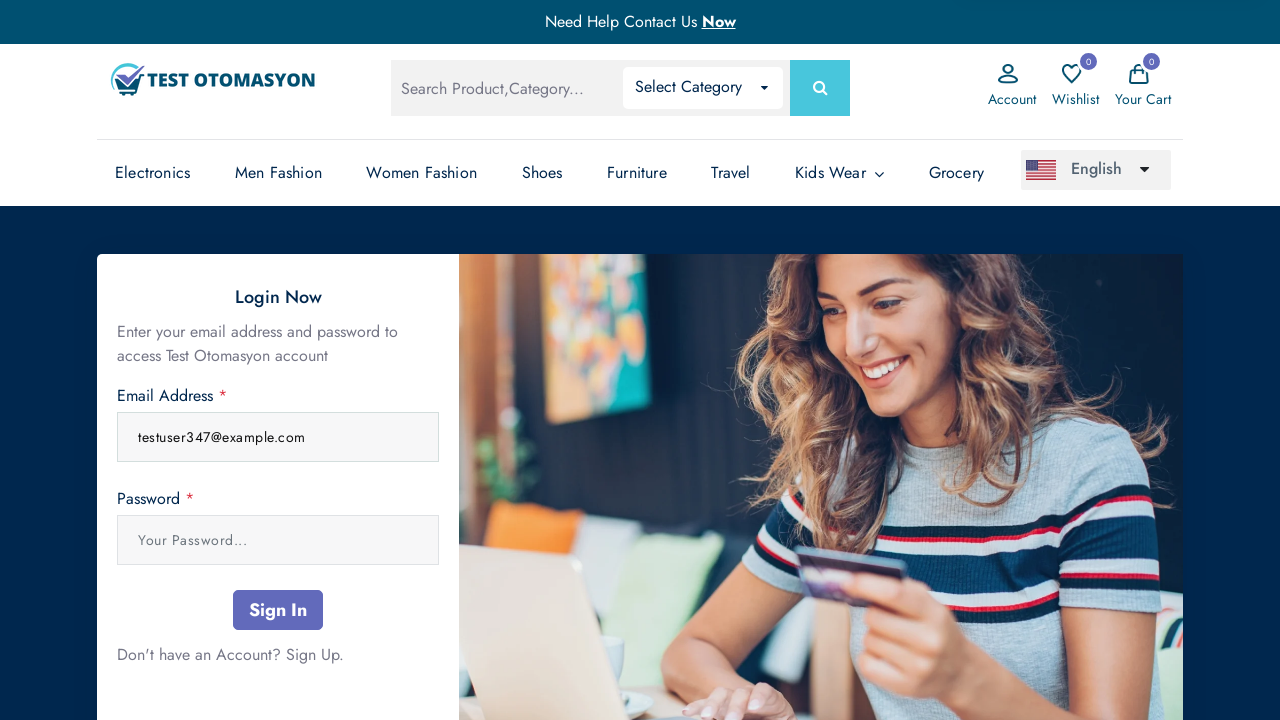

Filled password field with 'Test1234!' for login on #password
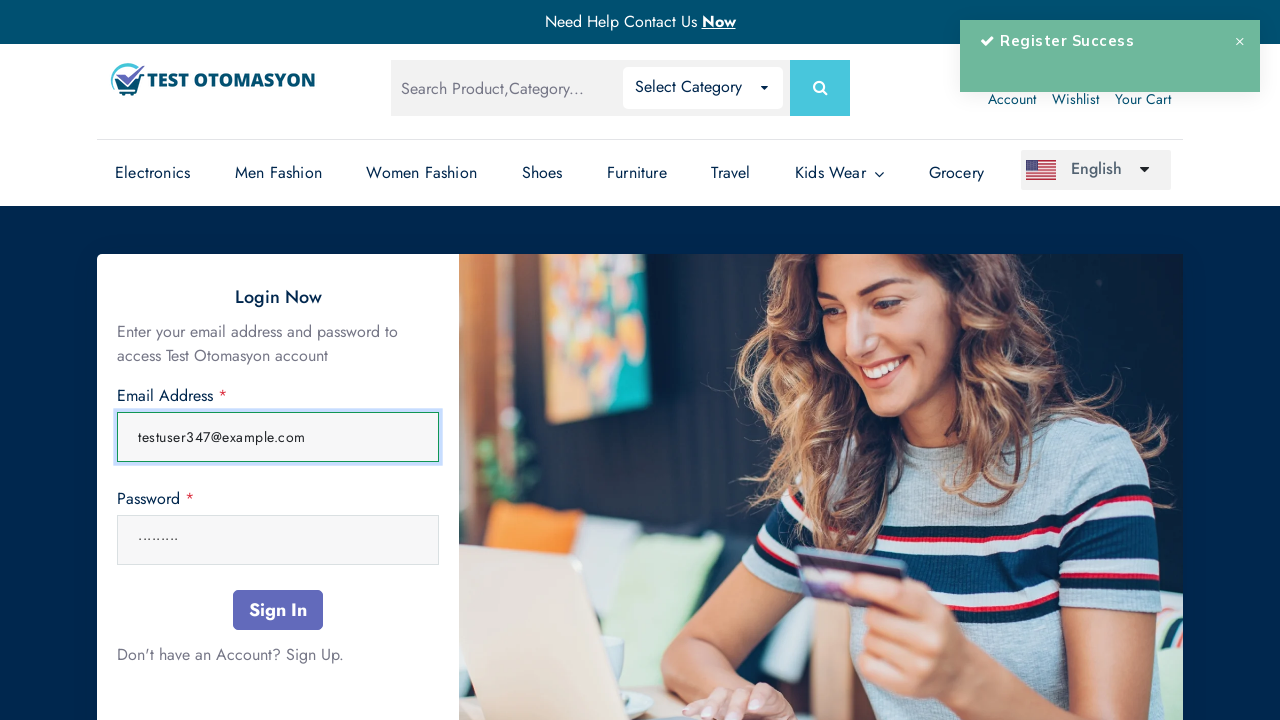

Clicked login submit button at (278, 610) on #submitlogin
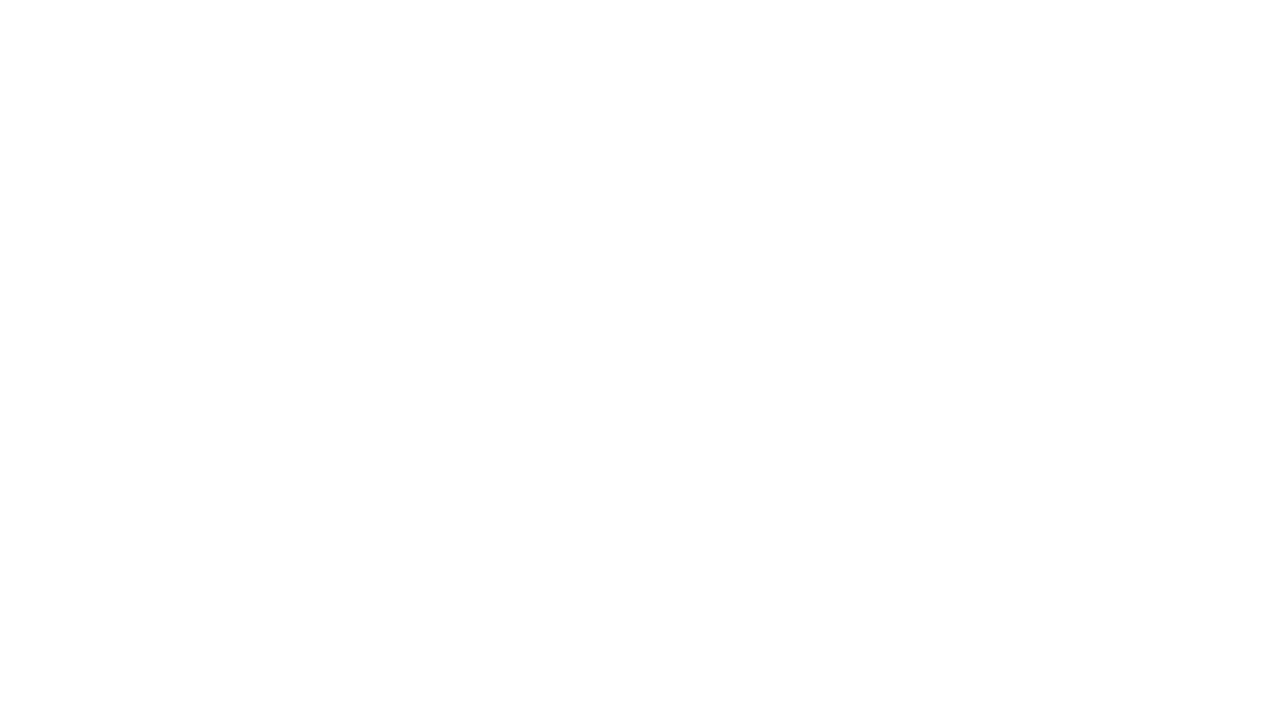

Waited for Logout button to appear, confirming successful login
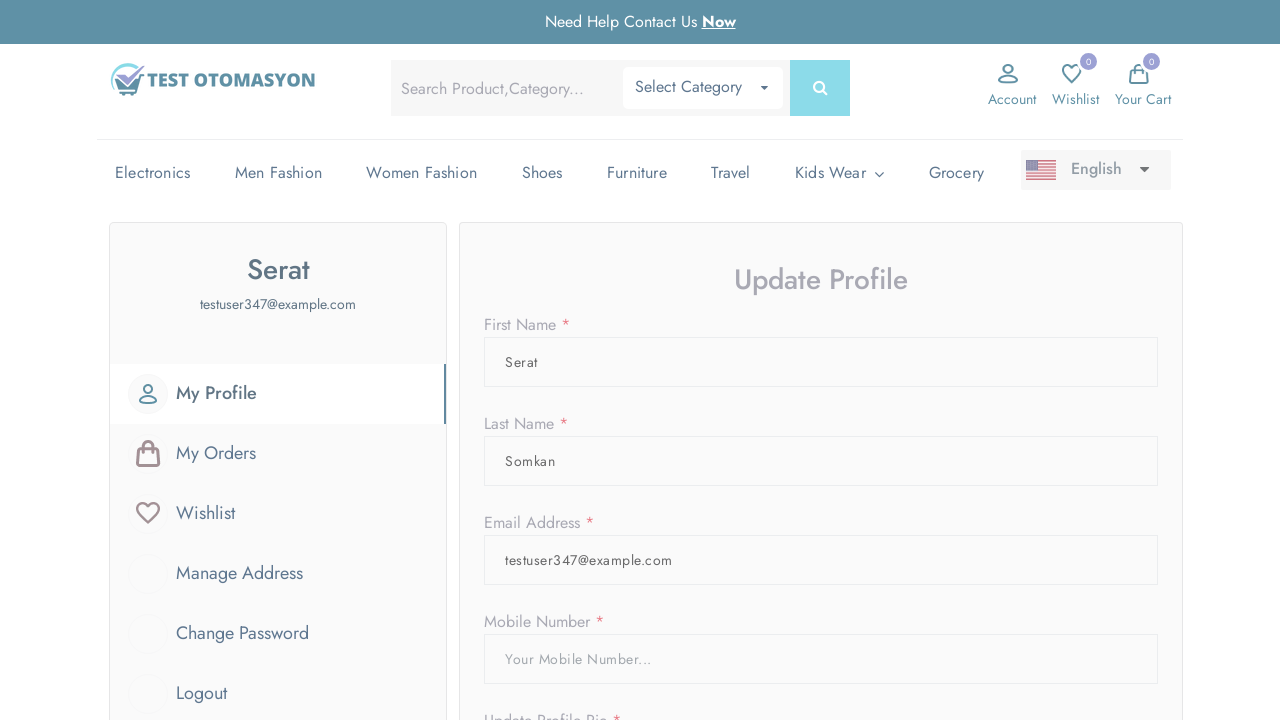

Located Logout button element
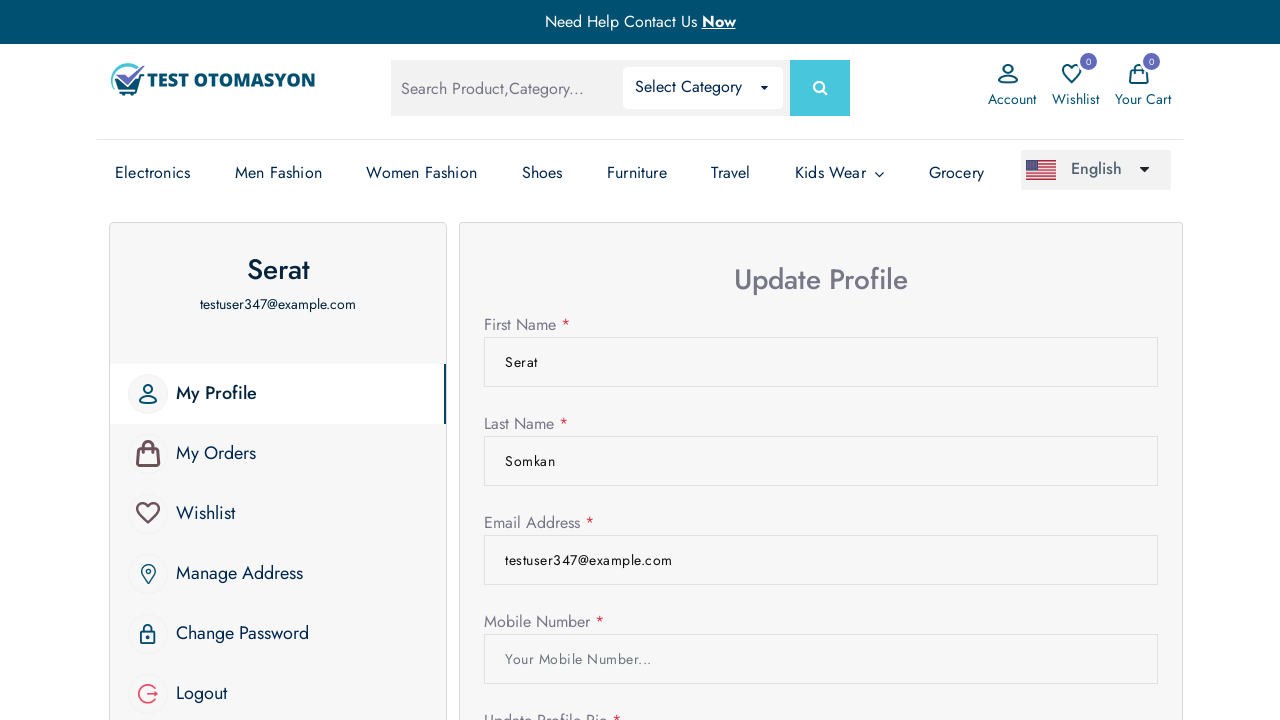

Verified Logout button is visible - login successful
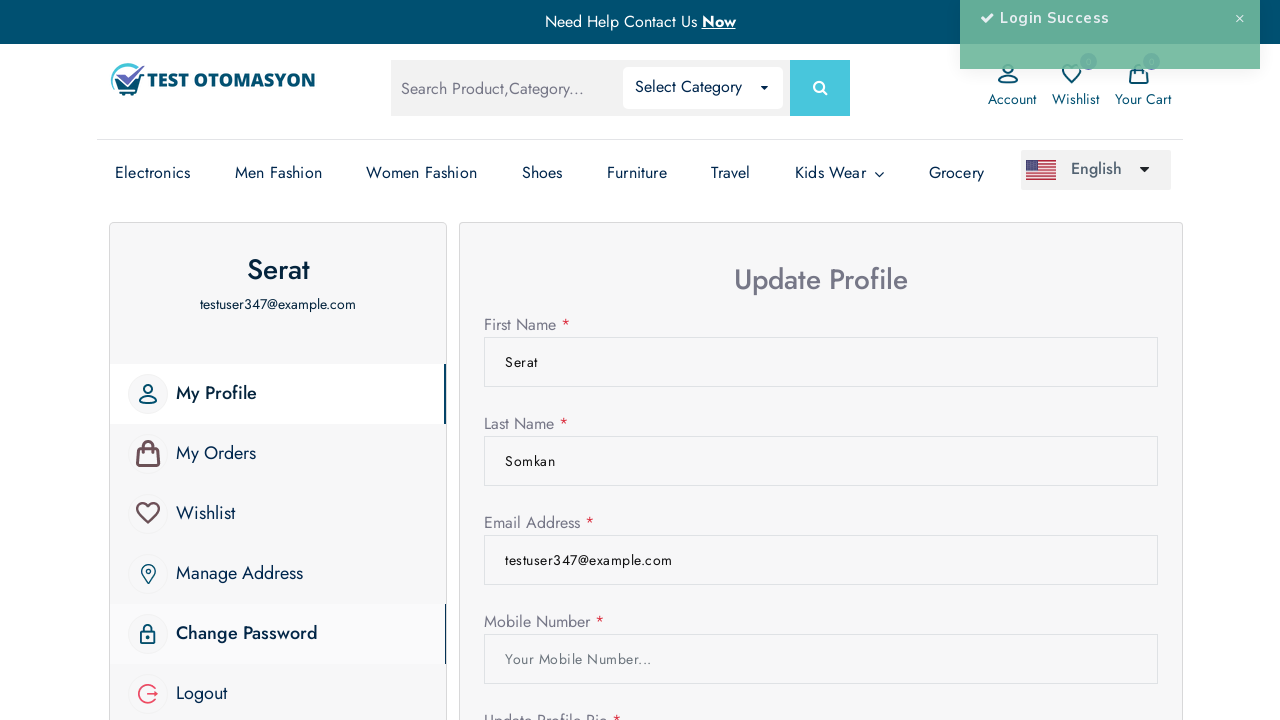

Clicked Logout button to end session at (202, 694) on xpath=//span[.='Logout']
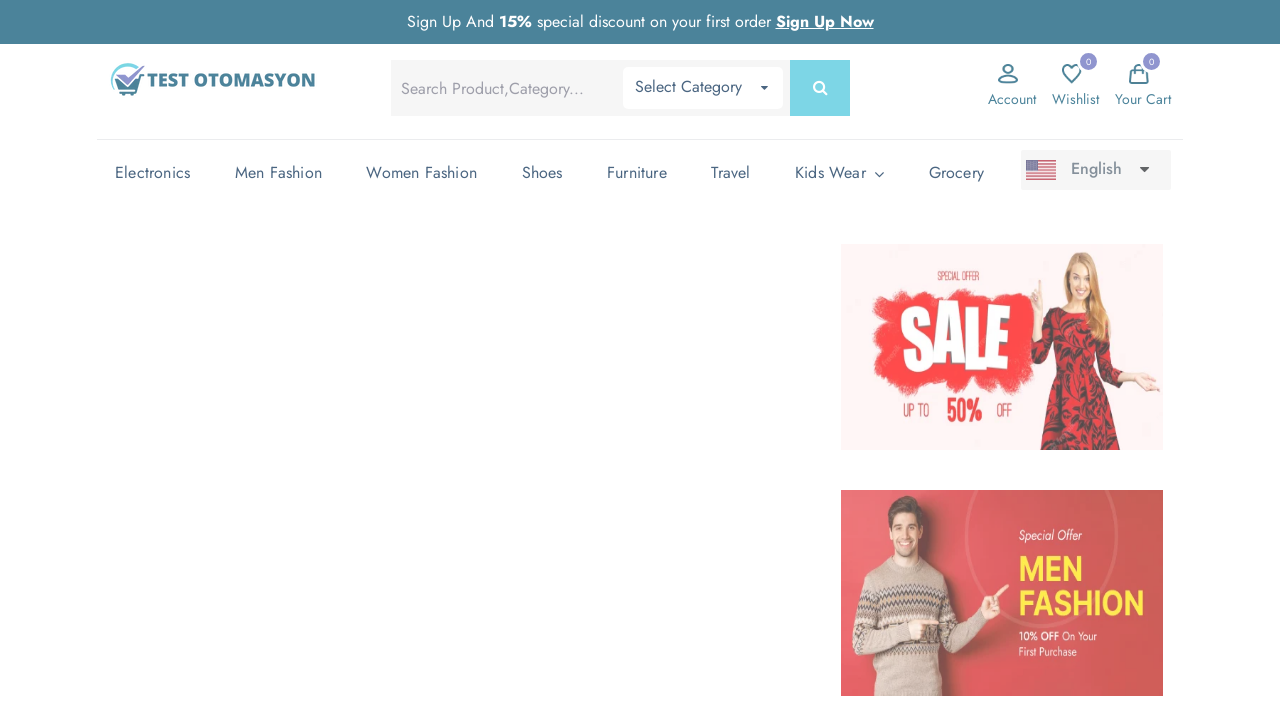

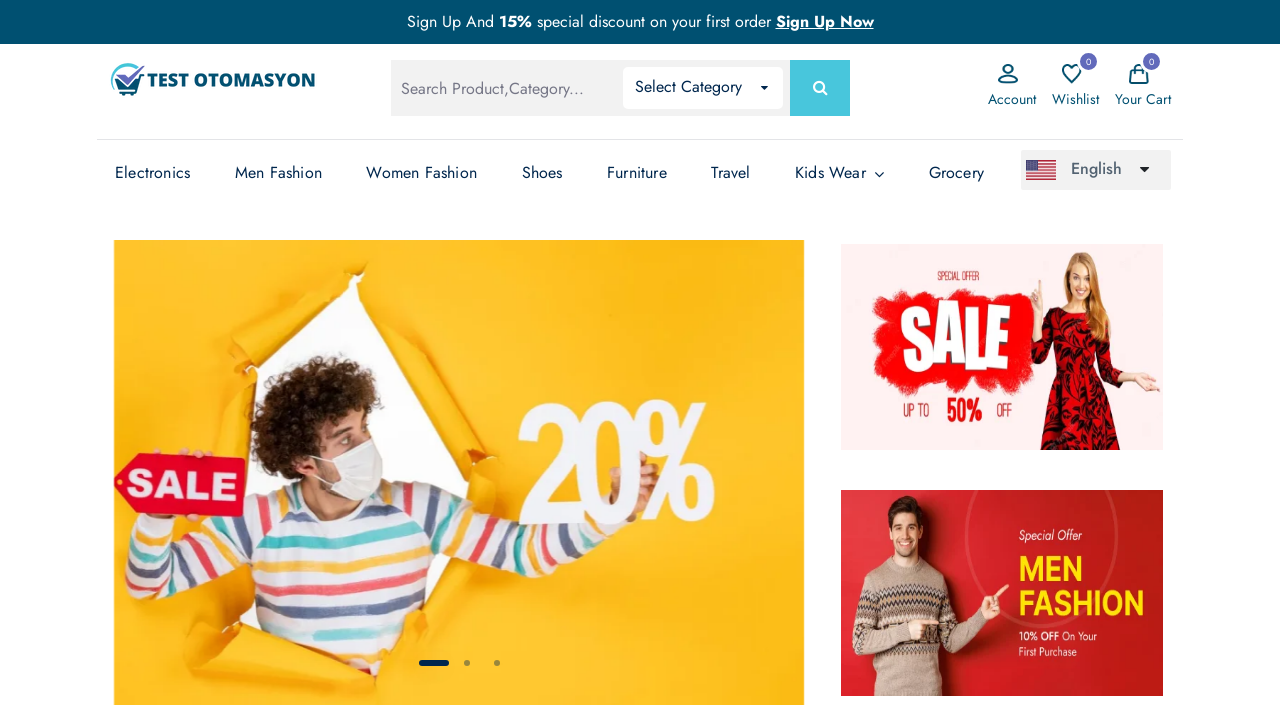